Navigates to a page with many elements and highlights a specific element by changing its border style to a red dashed line, then waits and reverts the style back to original.

Starting URL: http://the-internet.herokuapp.com/large

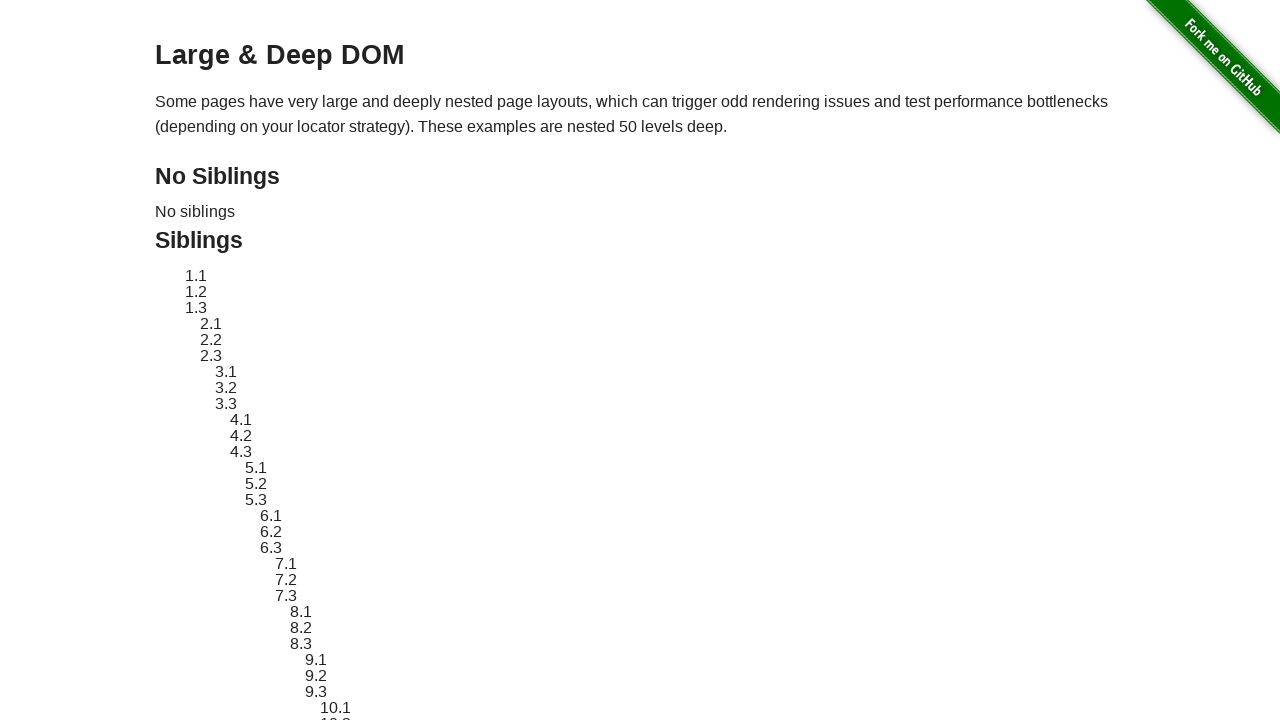

Navigated to the-internet.herokuapp.com/large page
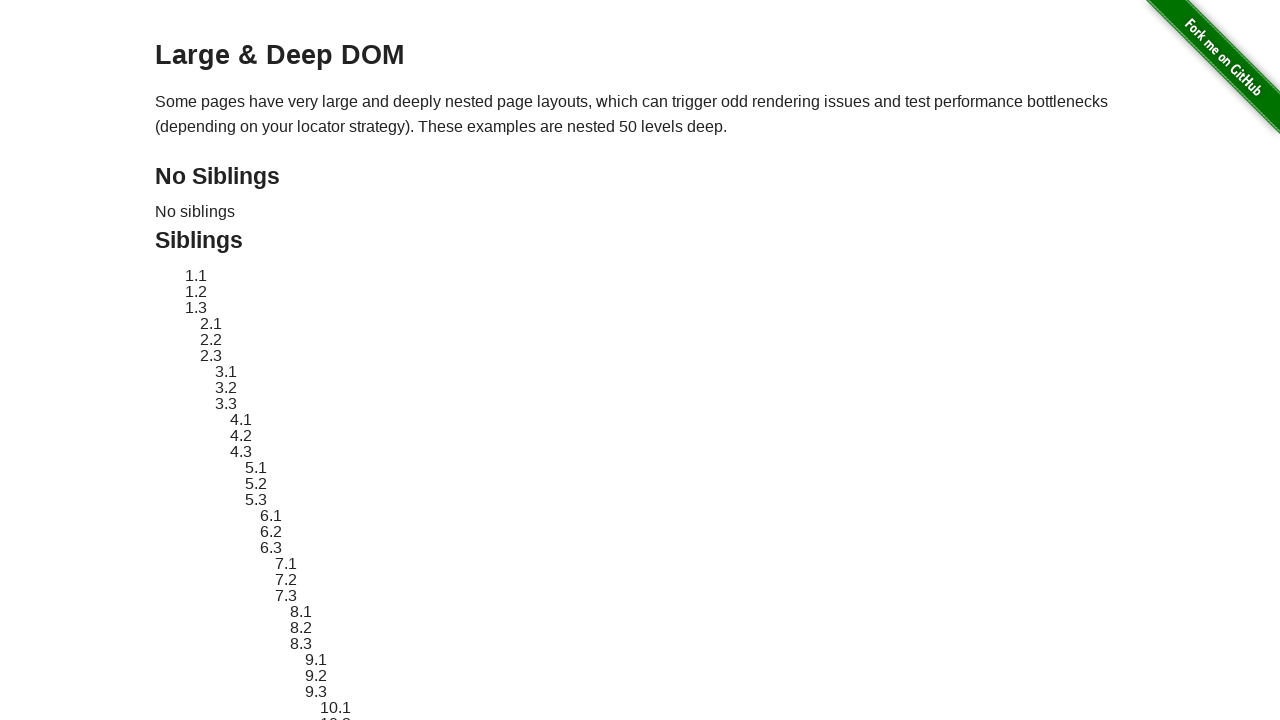

Located the target element #sibling-2.3
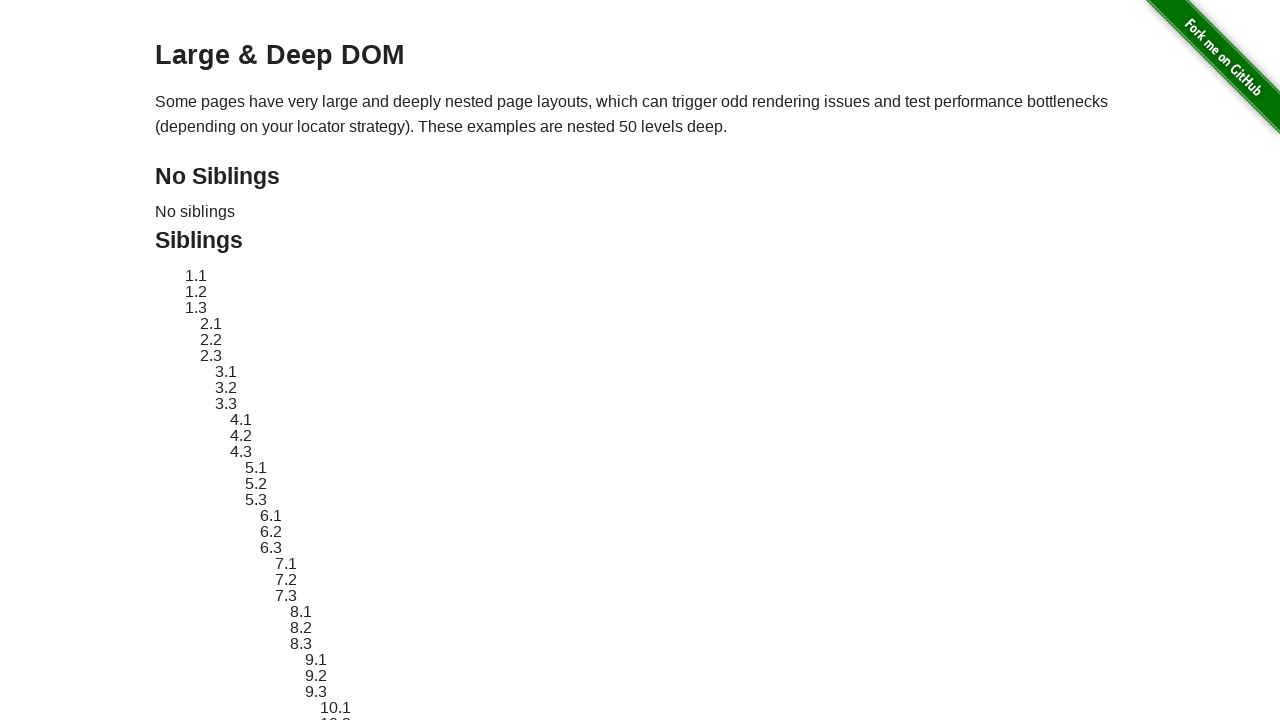

Element is now visible
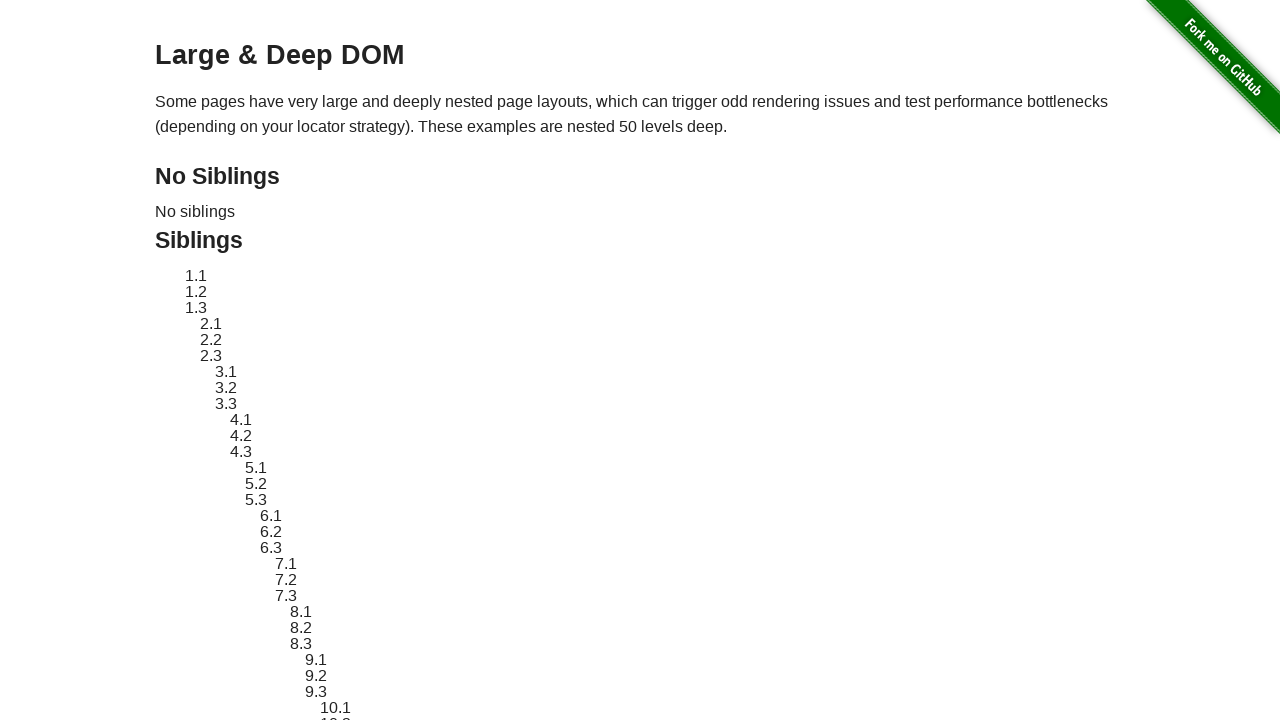

Stored original style attribute of the element
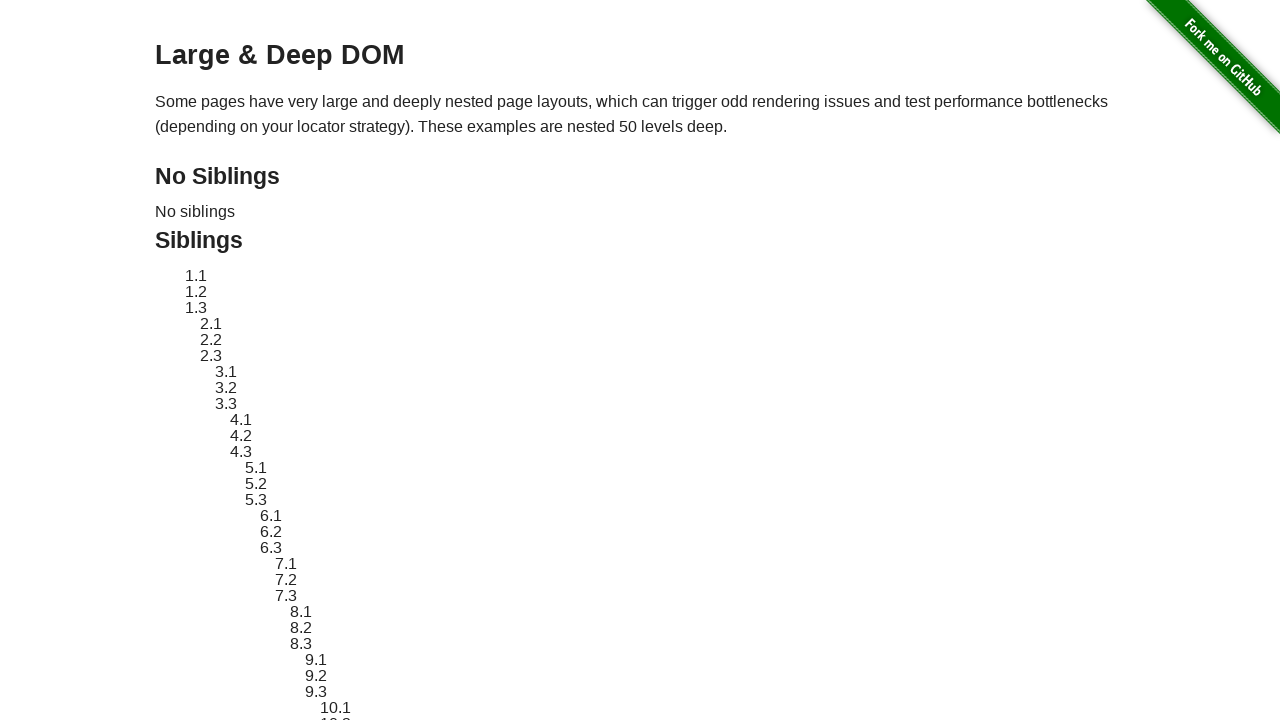

Applied red dashed border highlight to the element
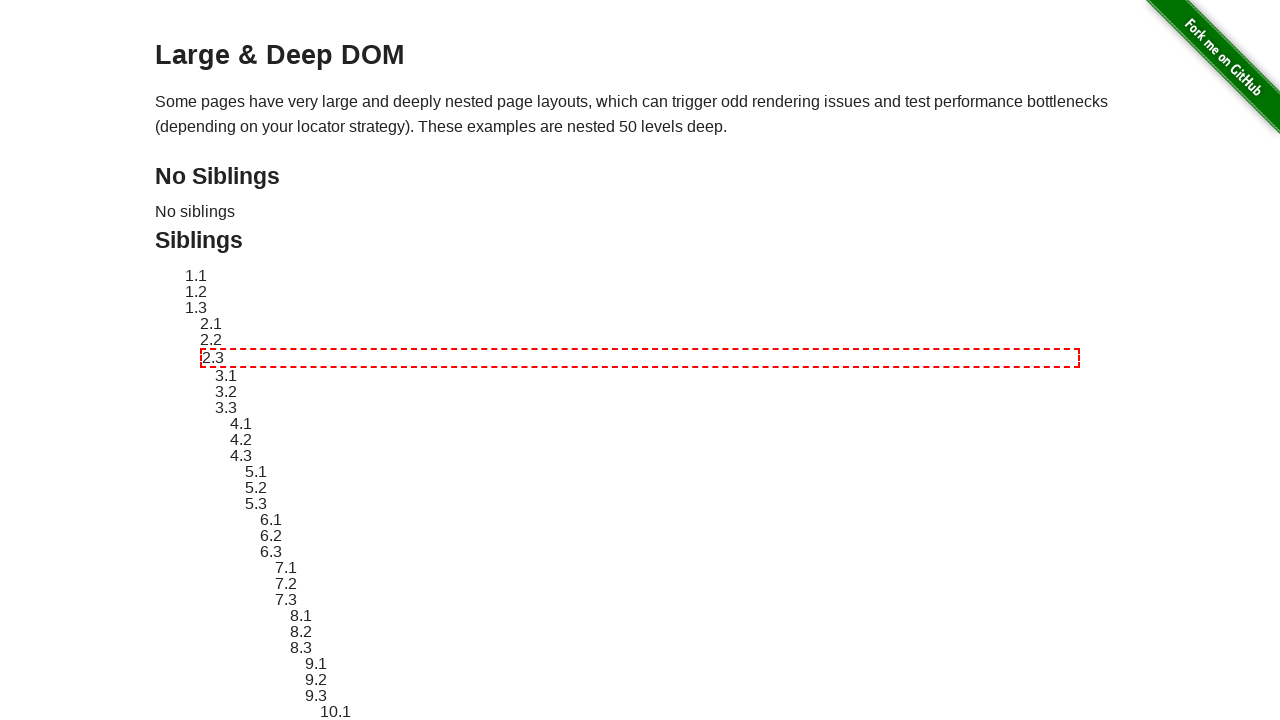

Waited 3 seconds to visually observe the highlight
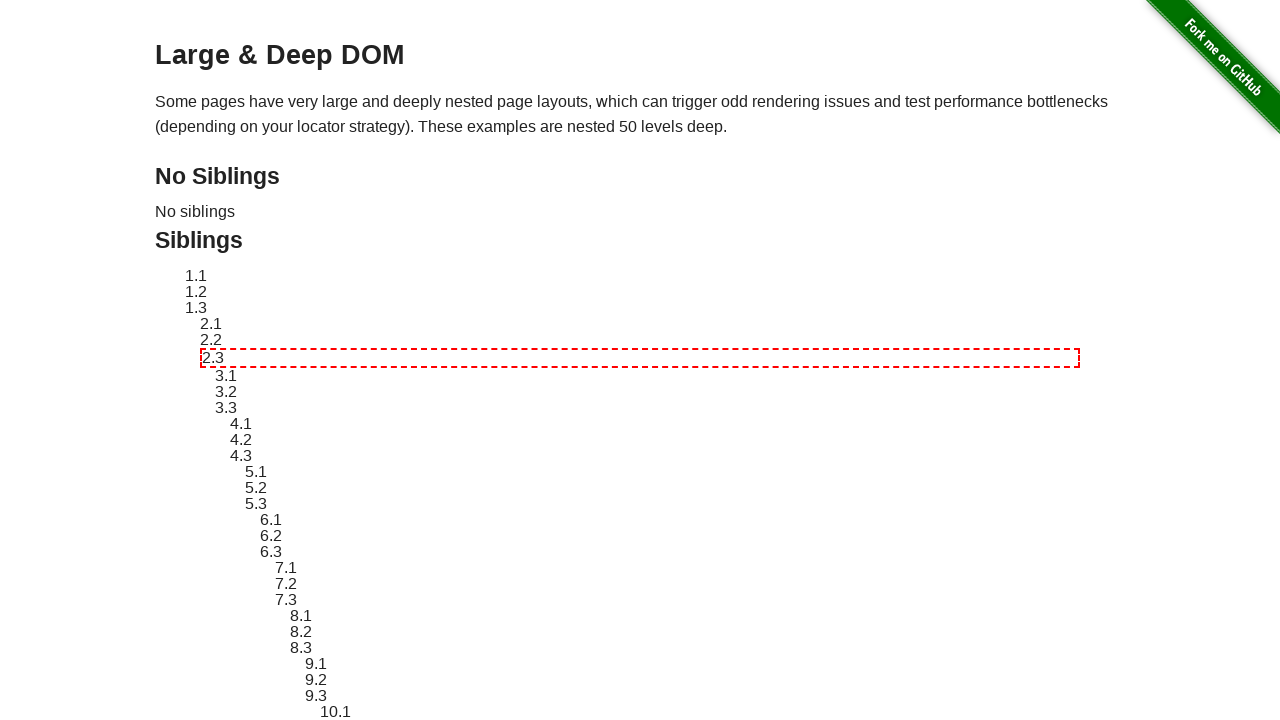

Reverted element style back to original
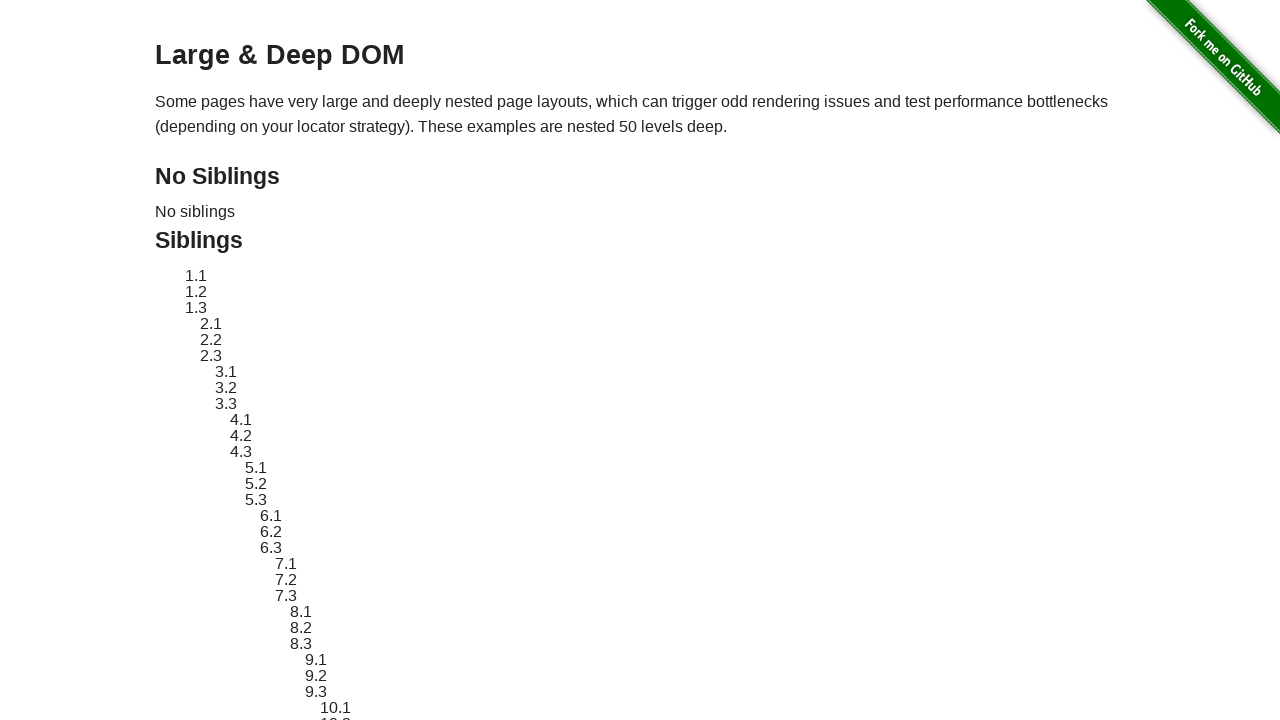

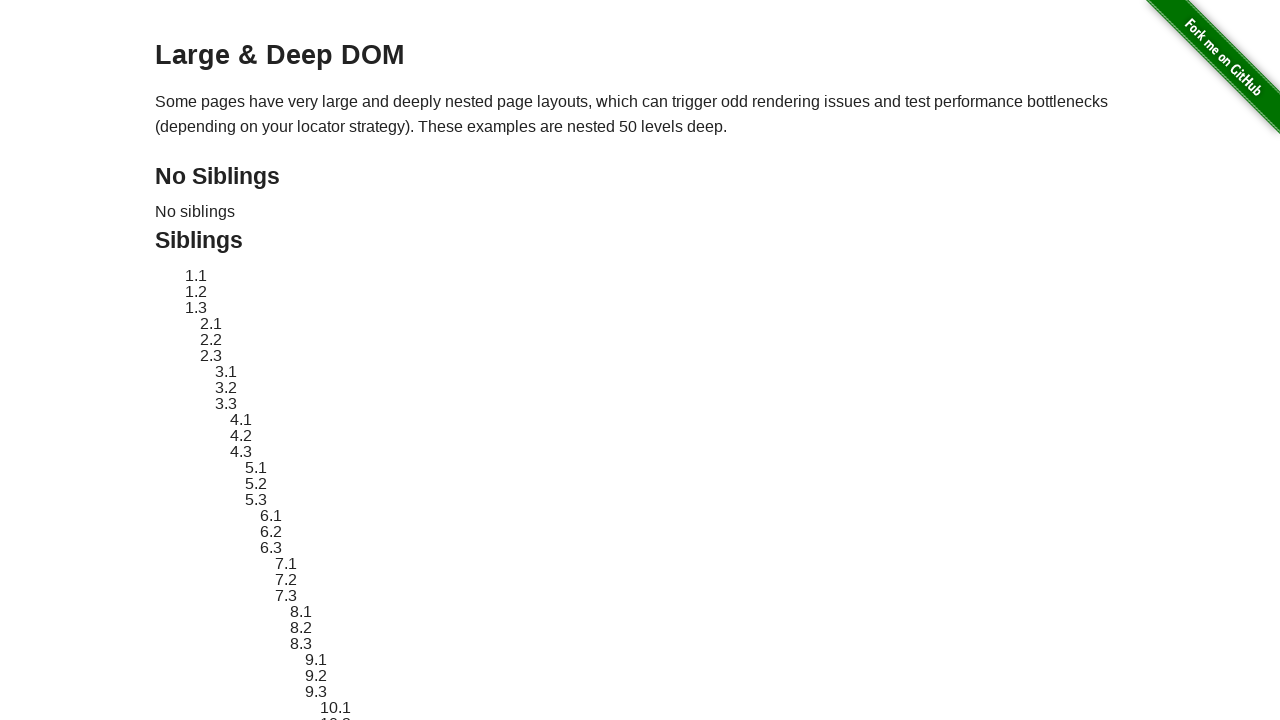